Navigates to DEMOQA homepage, clicks on Elements card, then Text Box menu item, fills out the text box form with name, email, and addresses, then submits the form

Starting URL: https://demoqa.com/

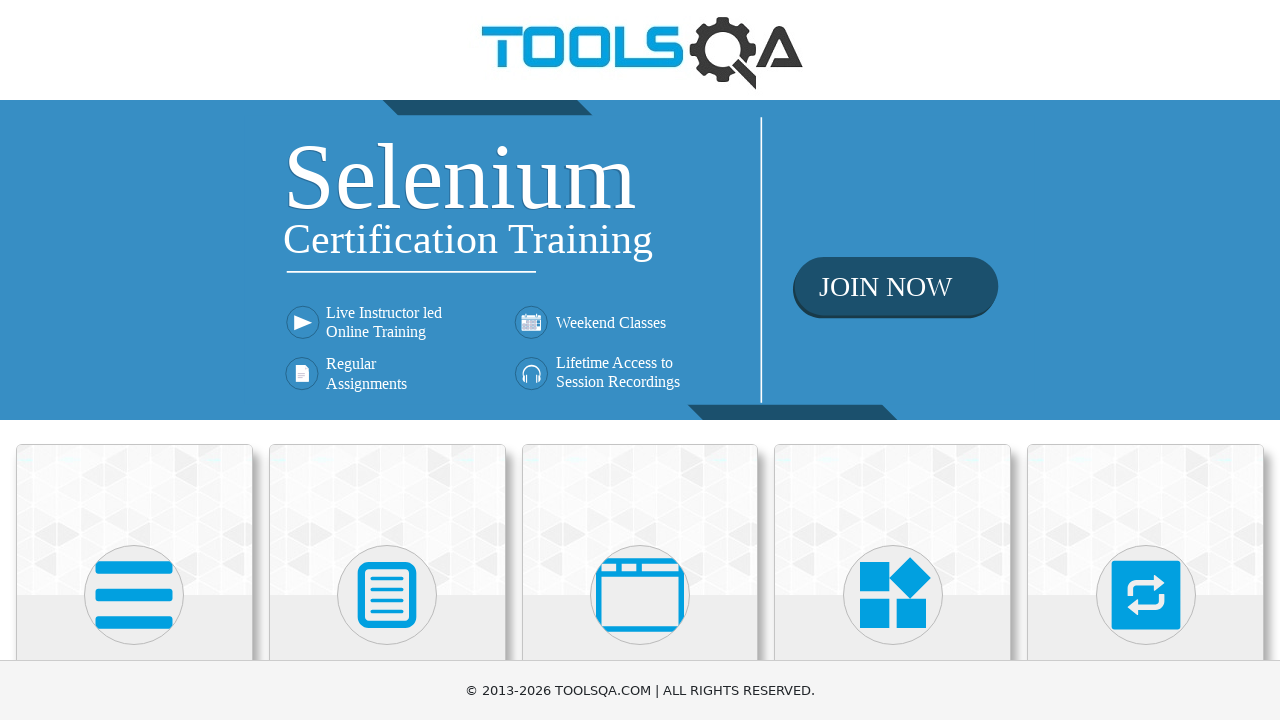

Navigated to DEMOQA homepage
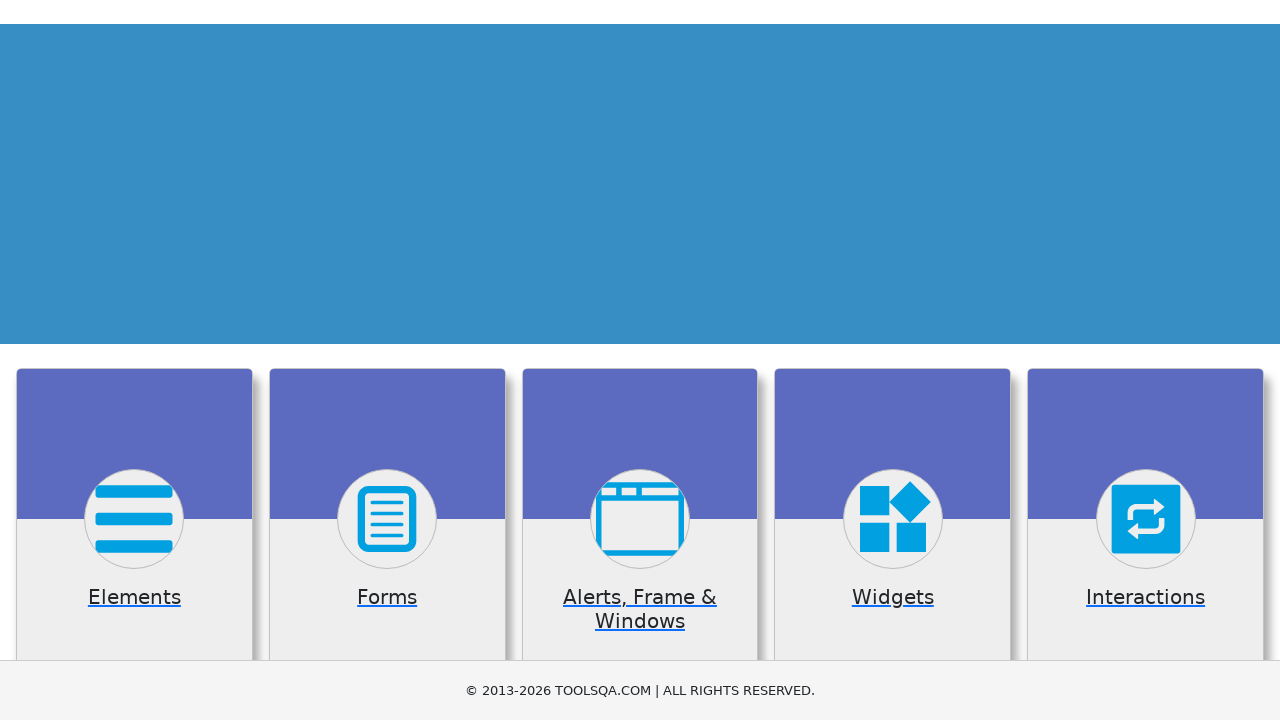

Scrolled down to view cards
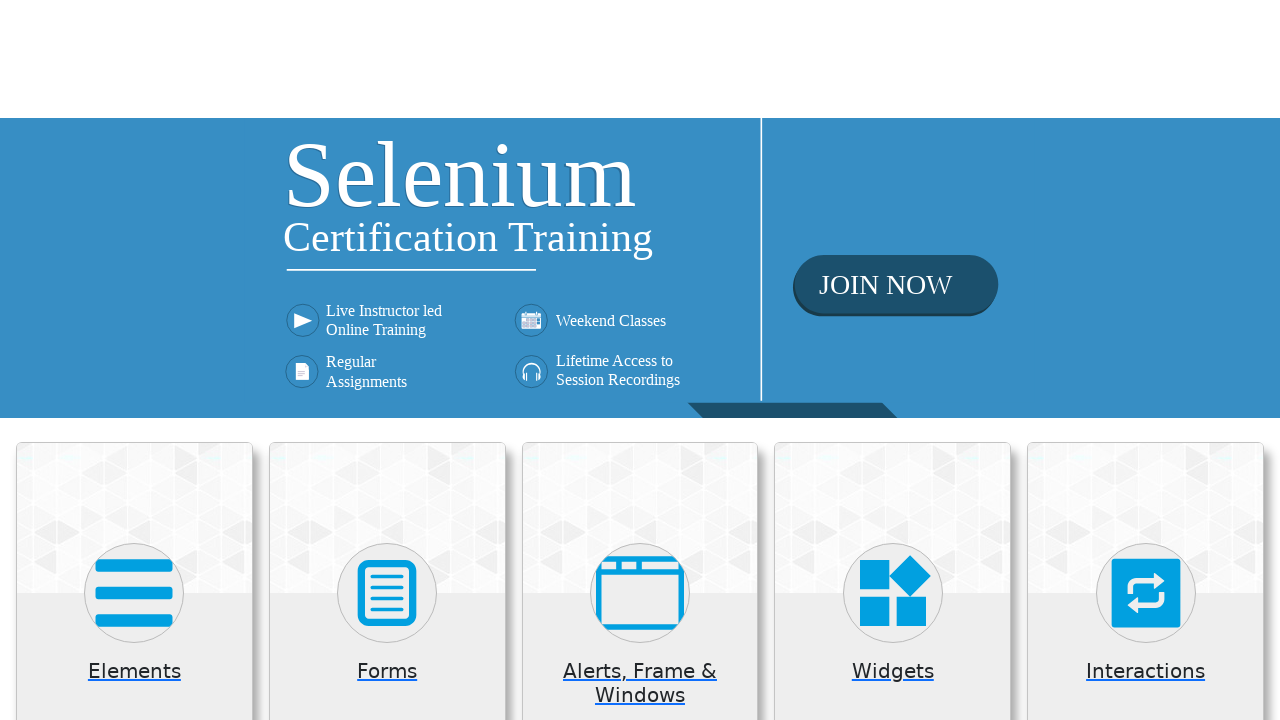

Clicked on Elements card at (134, 520) on .card:has-text('Elements')
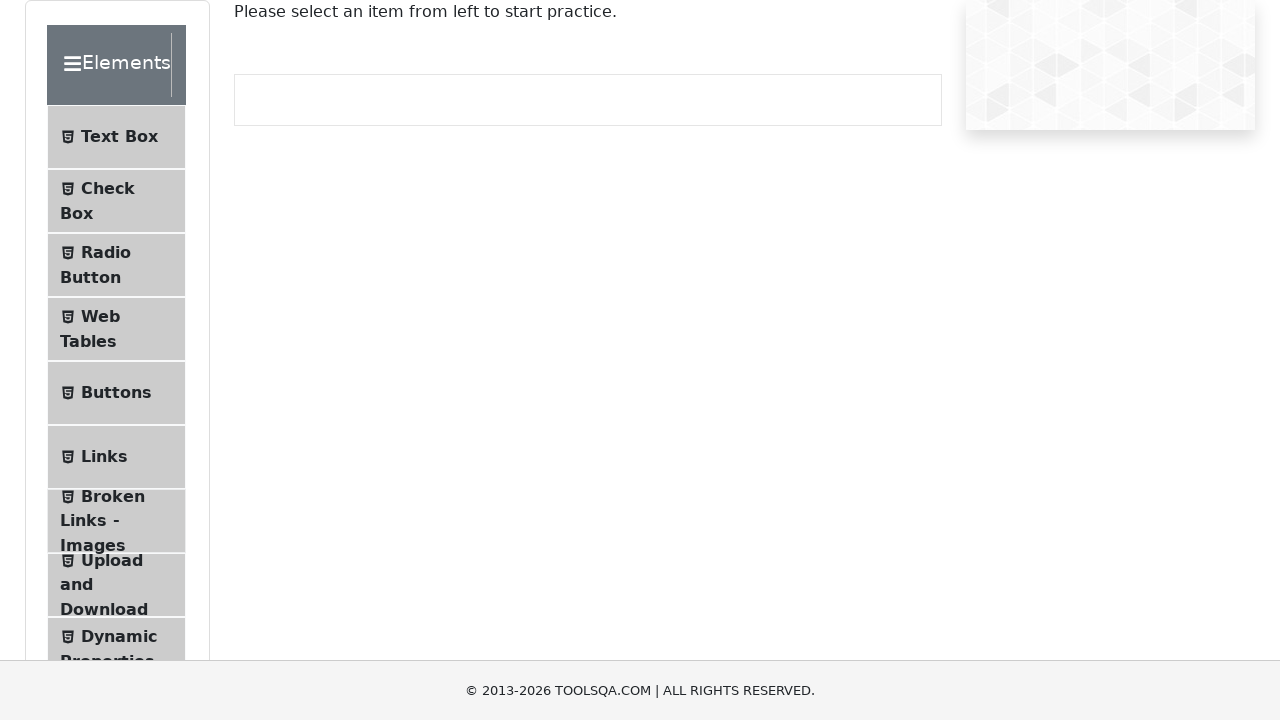

Clicked on Text Box menu item at (119, 137) on text=Text Box
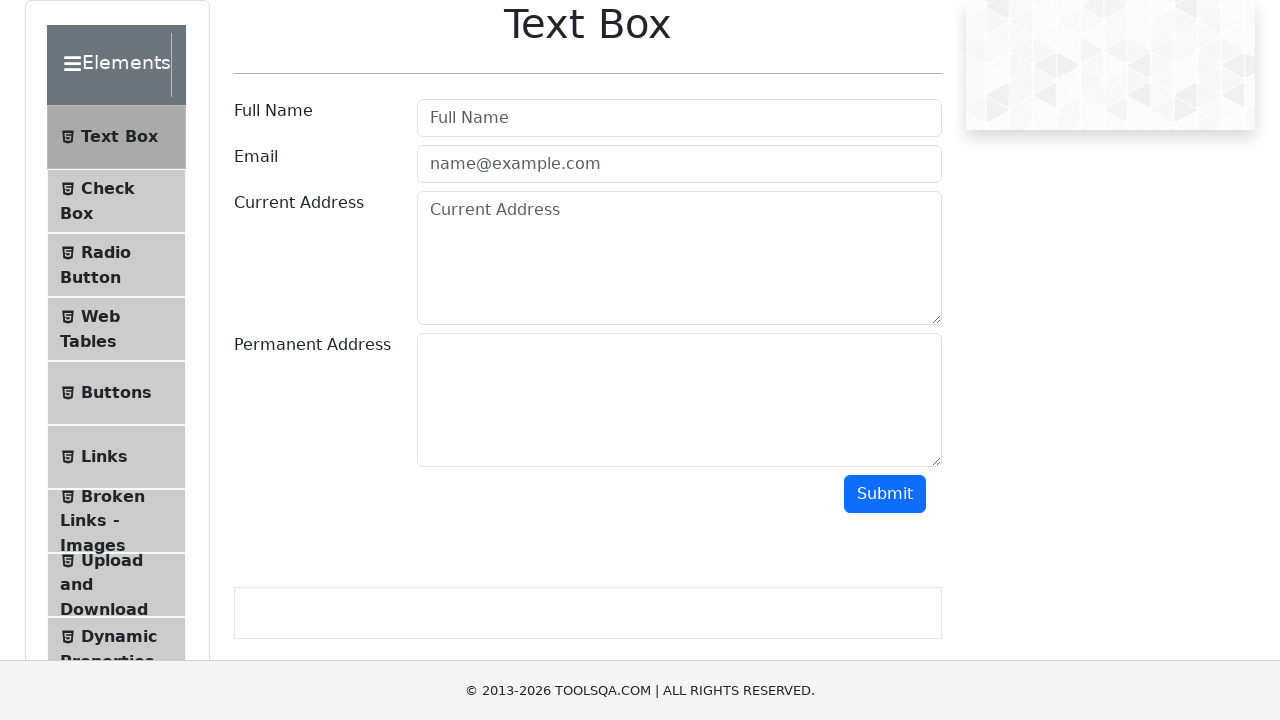

Filled Full Name field with 'Juan Cruz' on #userName
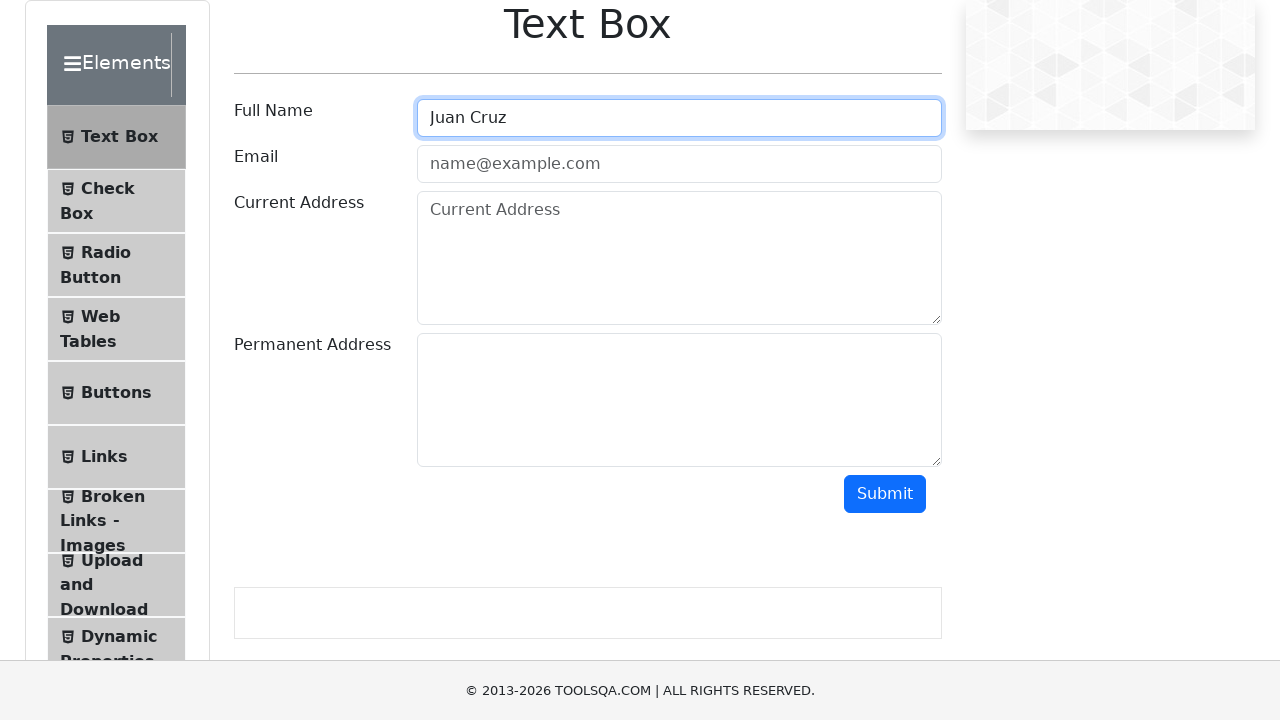

Filled Email field with 'juancmouhape@gmail.com' on #userEmail
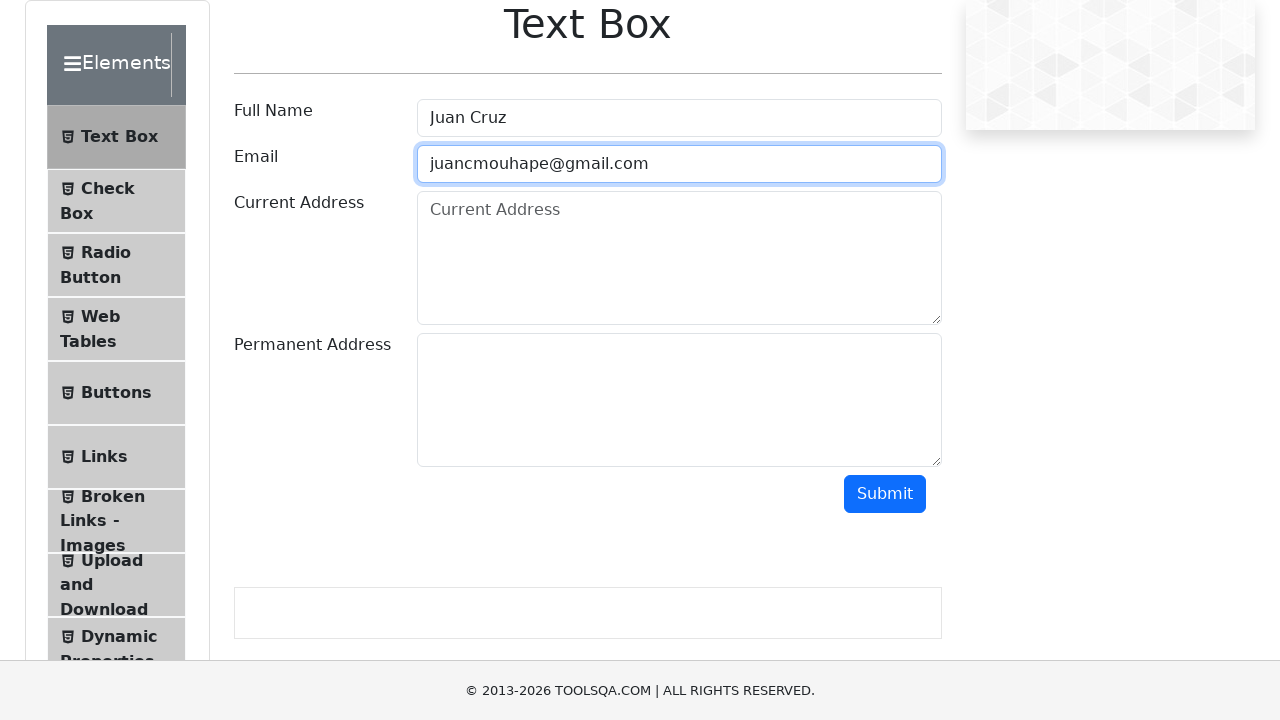

Filled Current Address field with 'direccion_uno' on #currentAddress
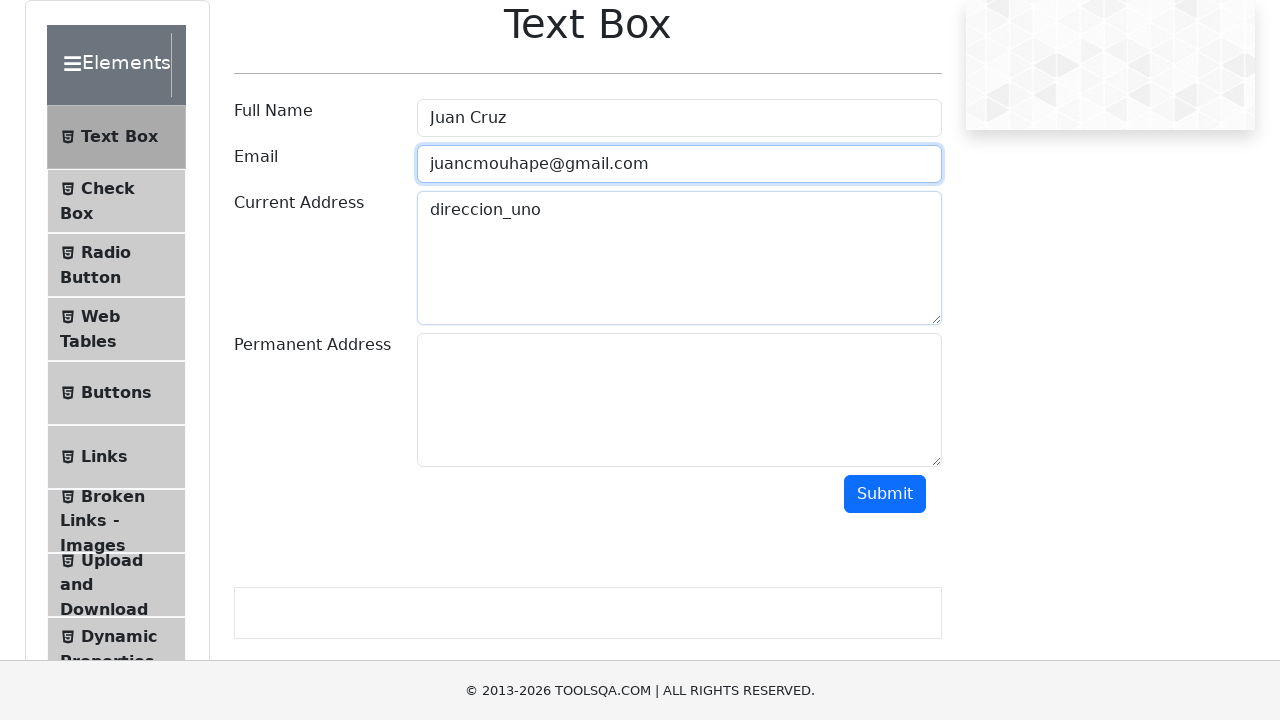

Filled Permanent Address field with 'direccion_dos' on #permanentAddress
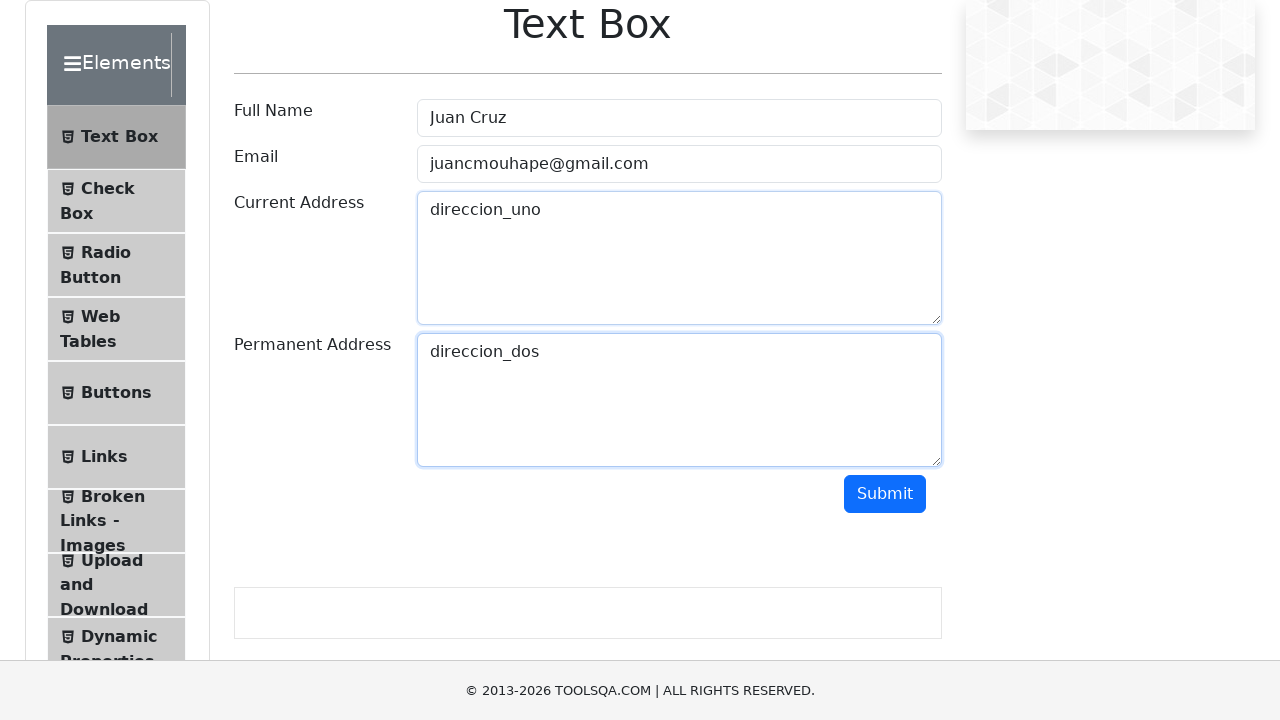

Scrolled down to view submit button
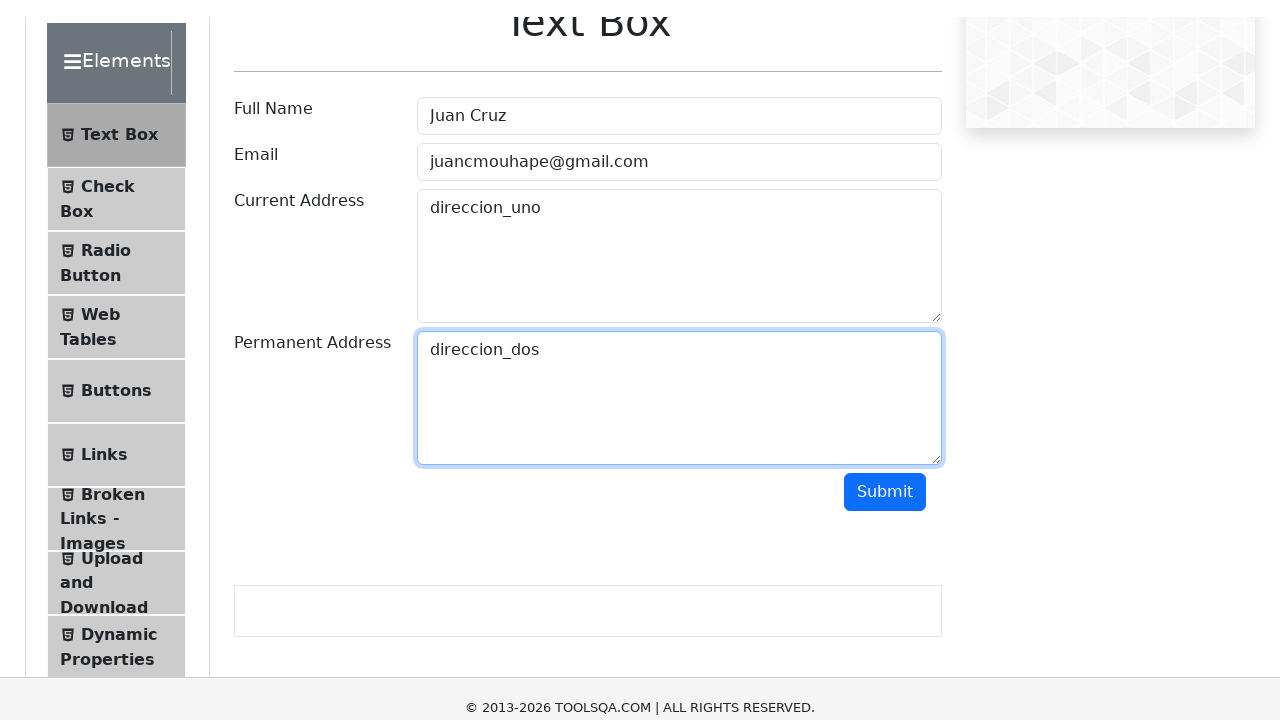

Clicked Submit button to submit the form at (885, 378) on #submit
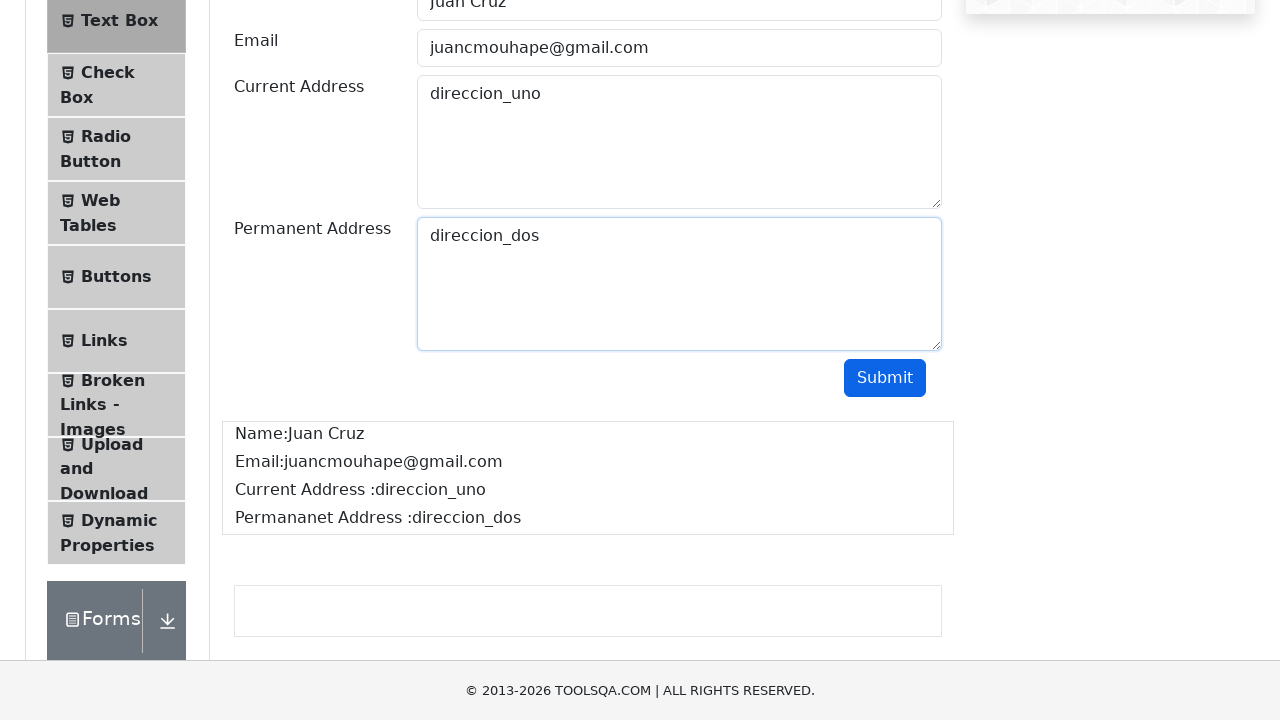

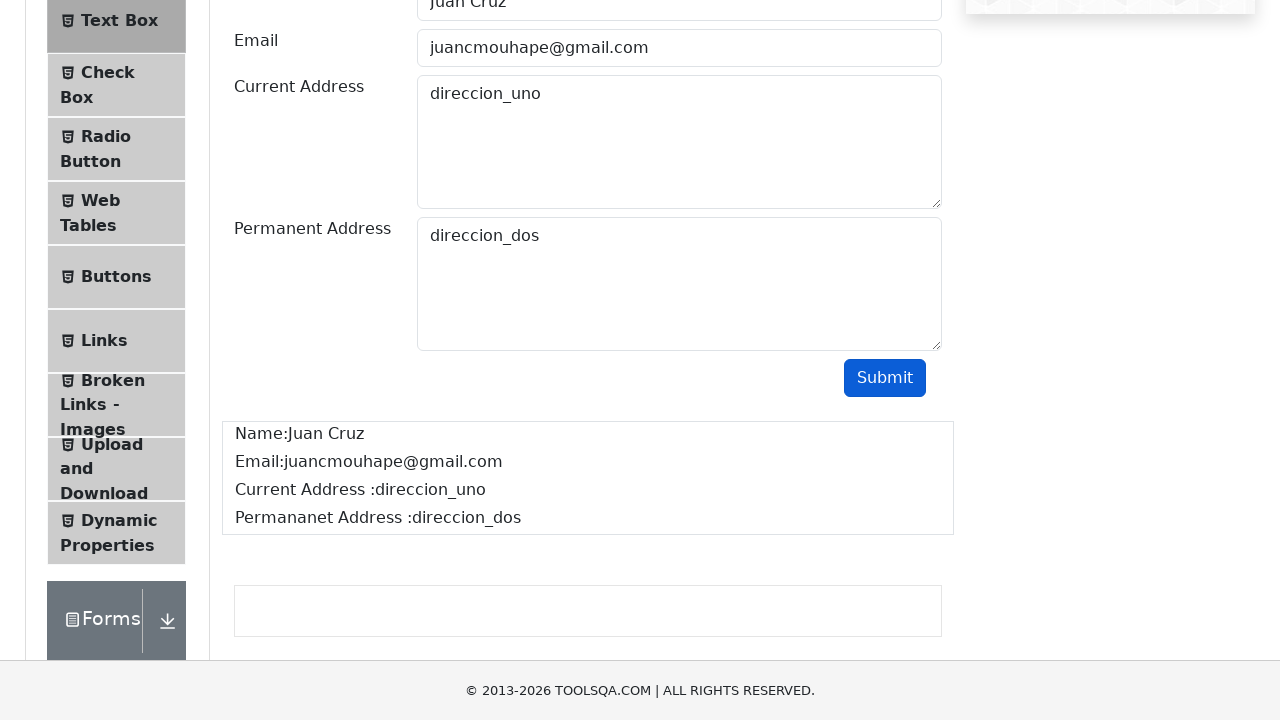